Tests window handling functionality by opening a new window, switching to it, and then switching back to the original window

Starting URL: https://the-internet.herokuapp.com/windows

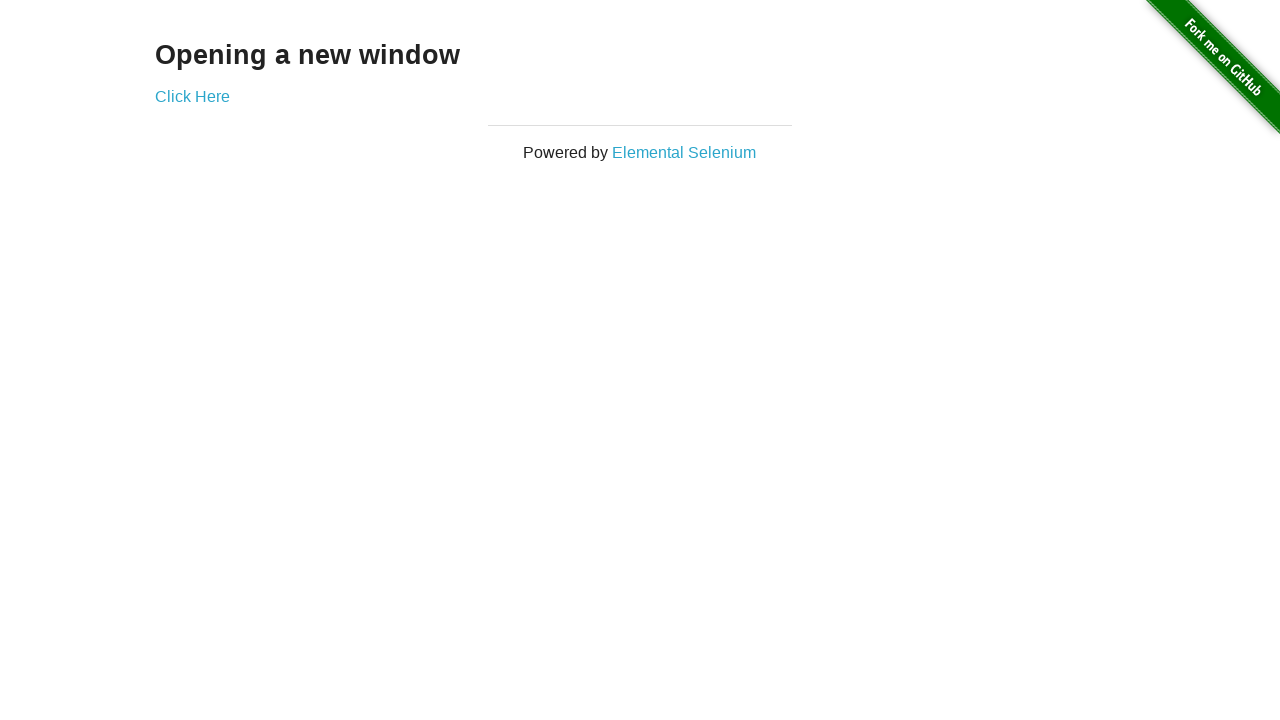

Clicked 'Click Here' link to open new window at (192, 96) on xpath=//a[normalize-space()='Click Here']
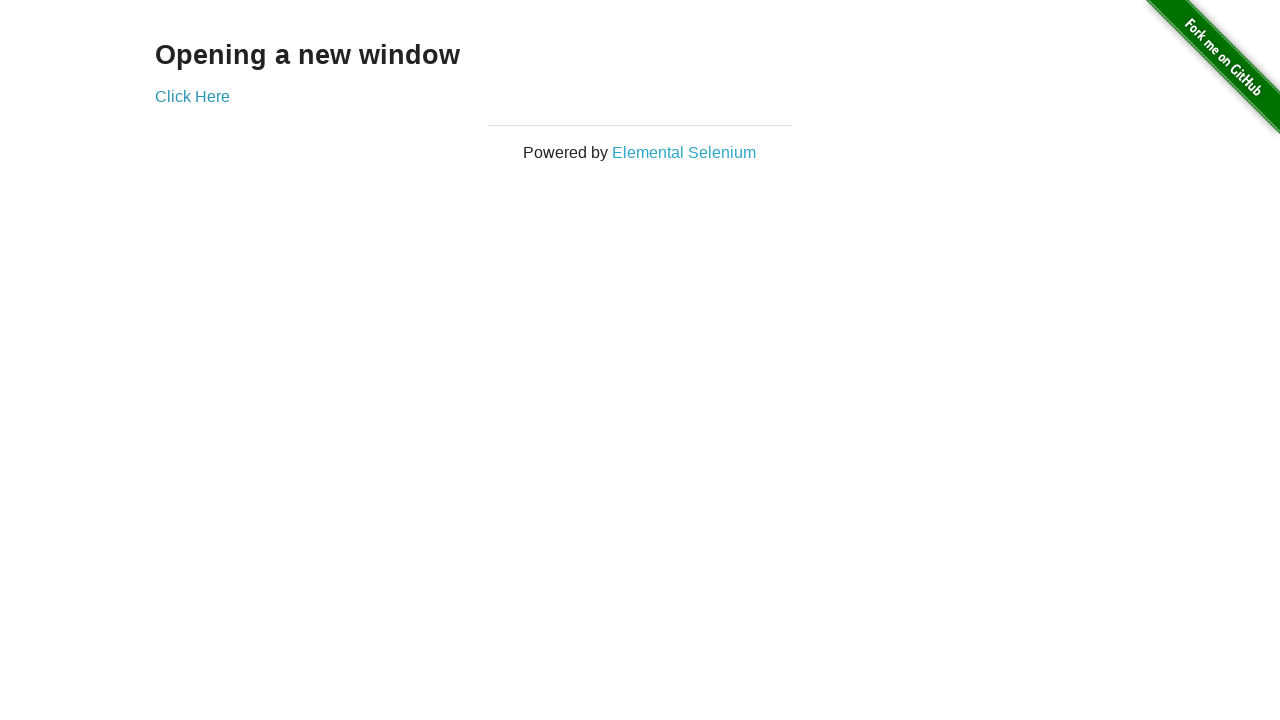

New page loaded and ready
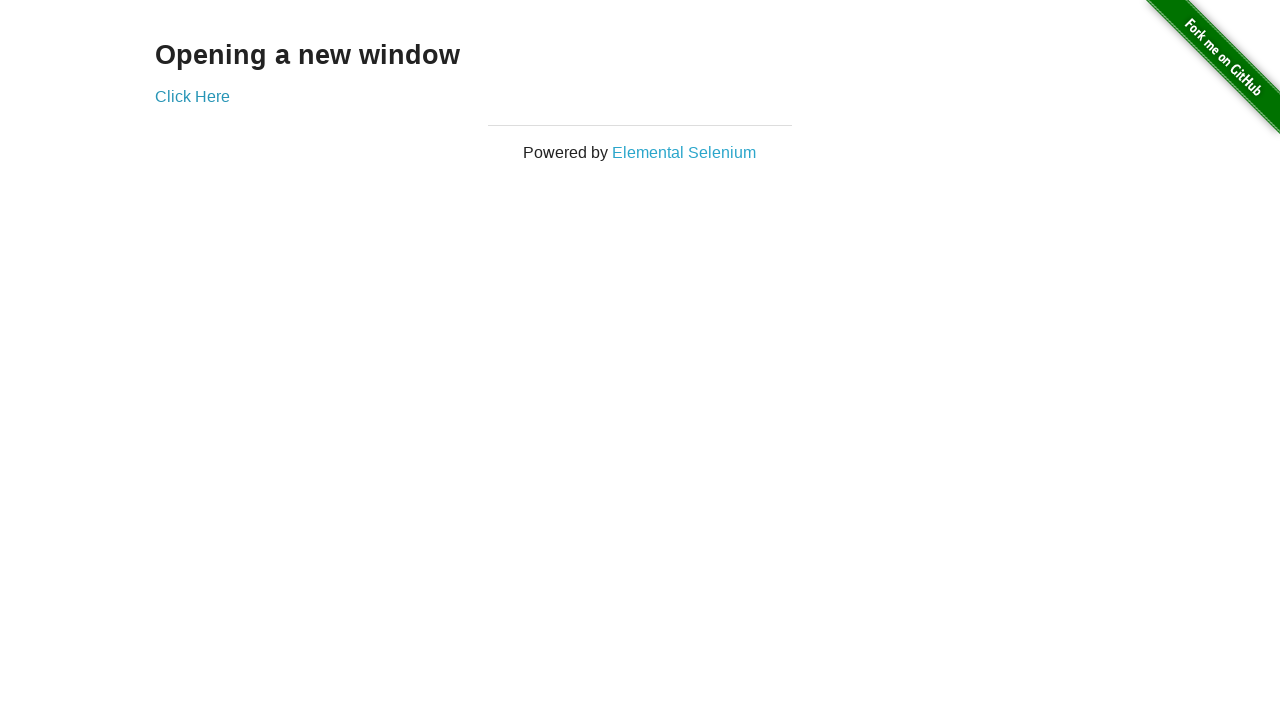

Retrieved child window title: New Window
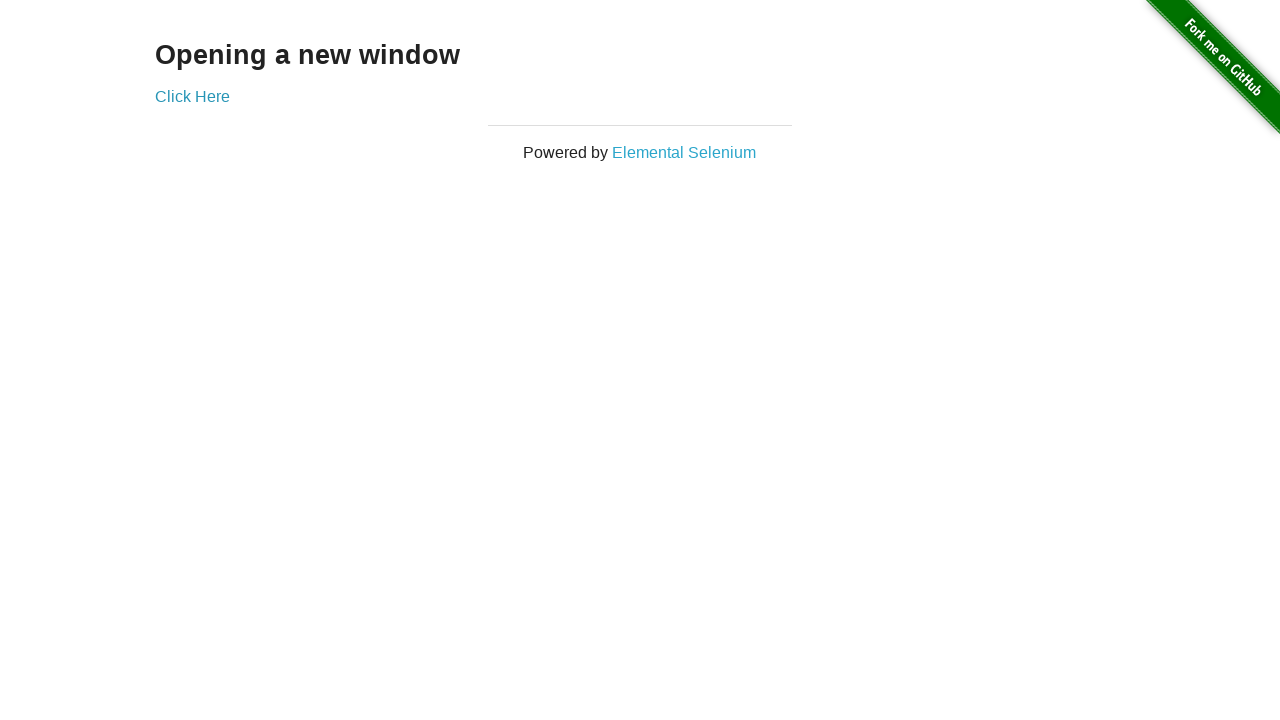

Closed the child window
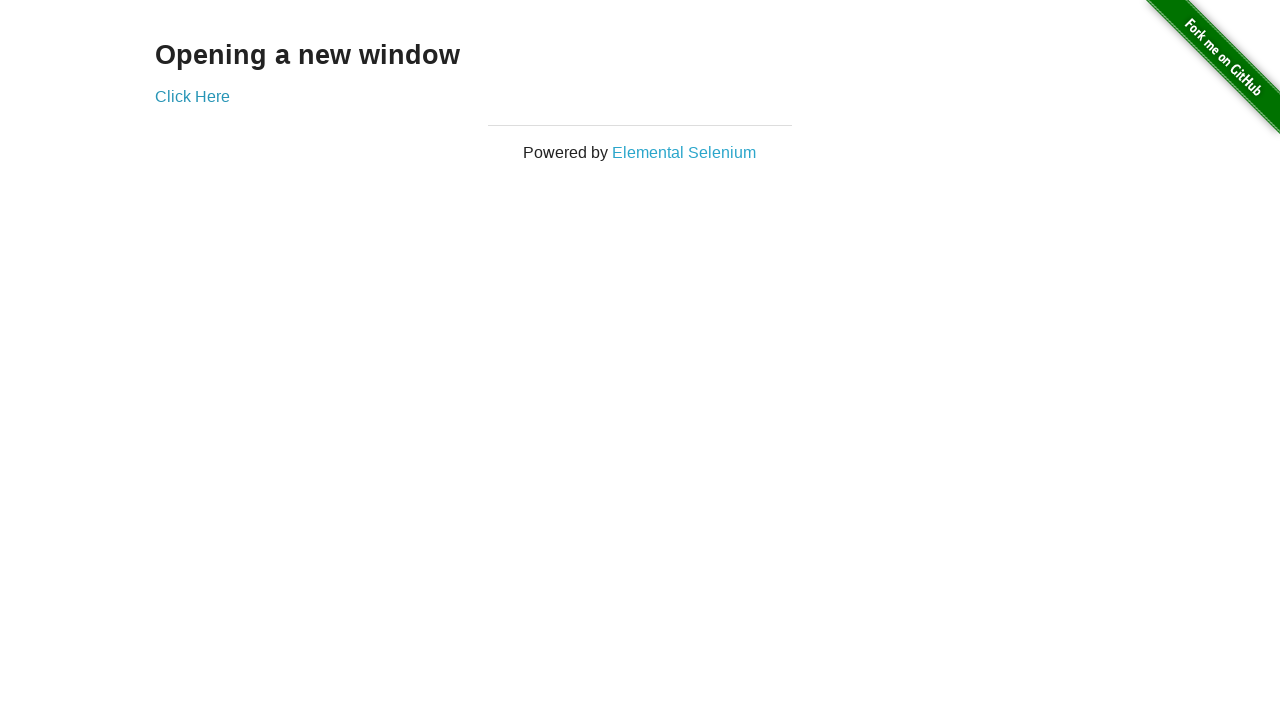

Verified parent window is active with title: The Internet
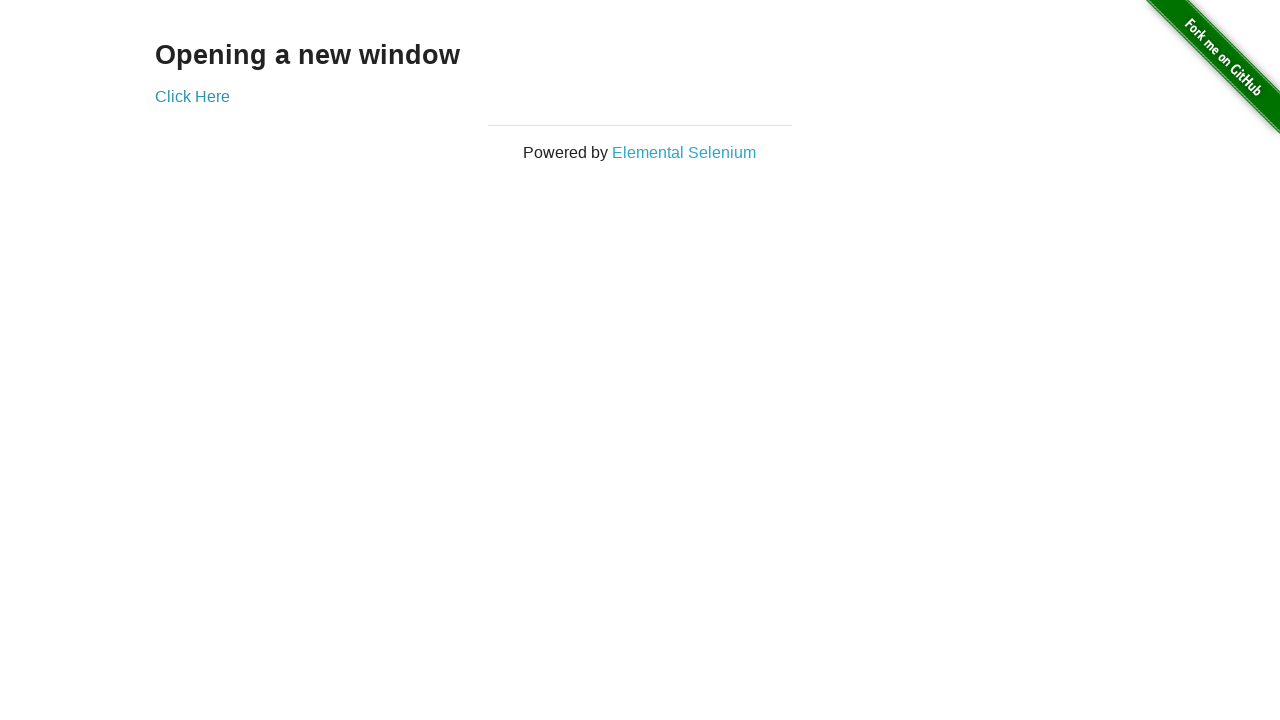

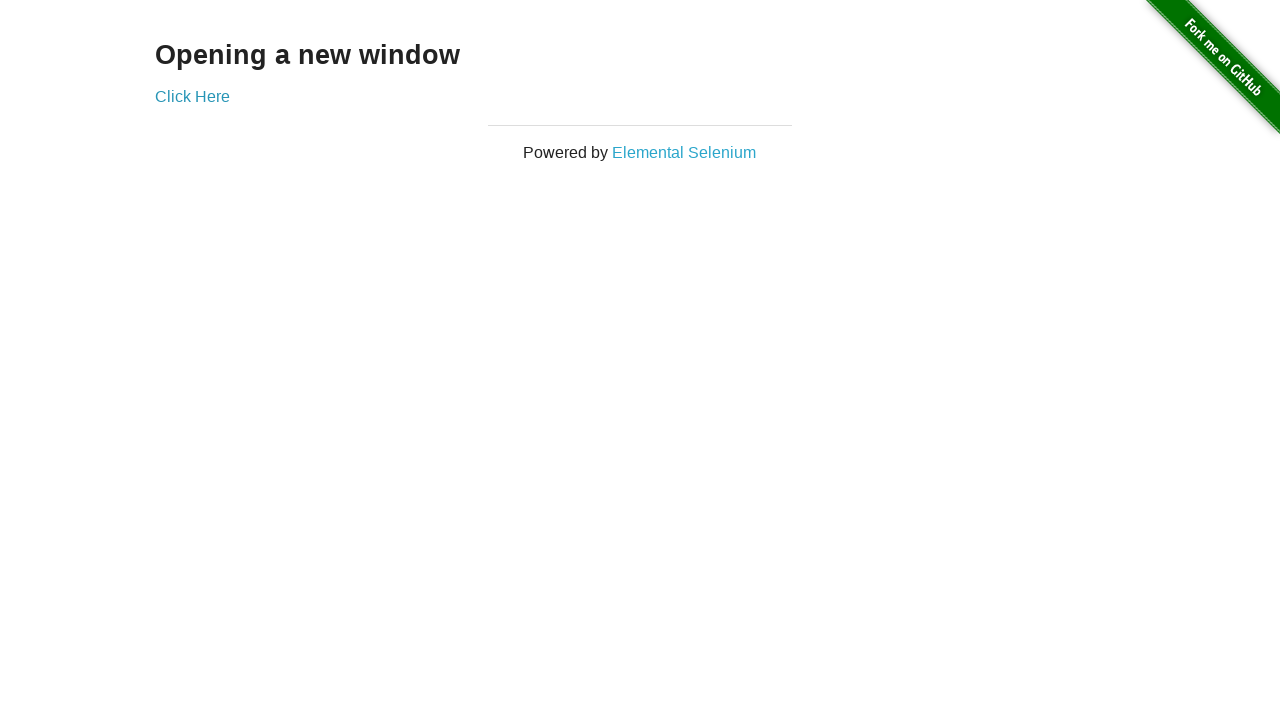